Tests date picker functionality by entering a date and pressing Enter

Starting URL: https://formy-project.herokuapp.com/datepicker

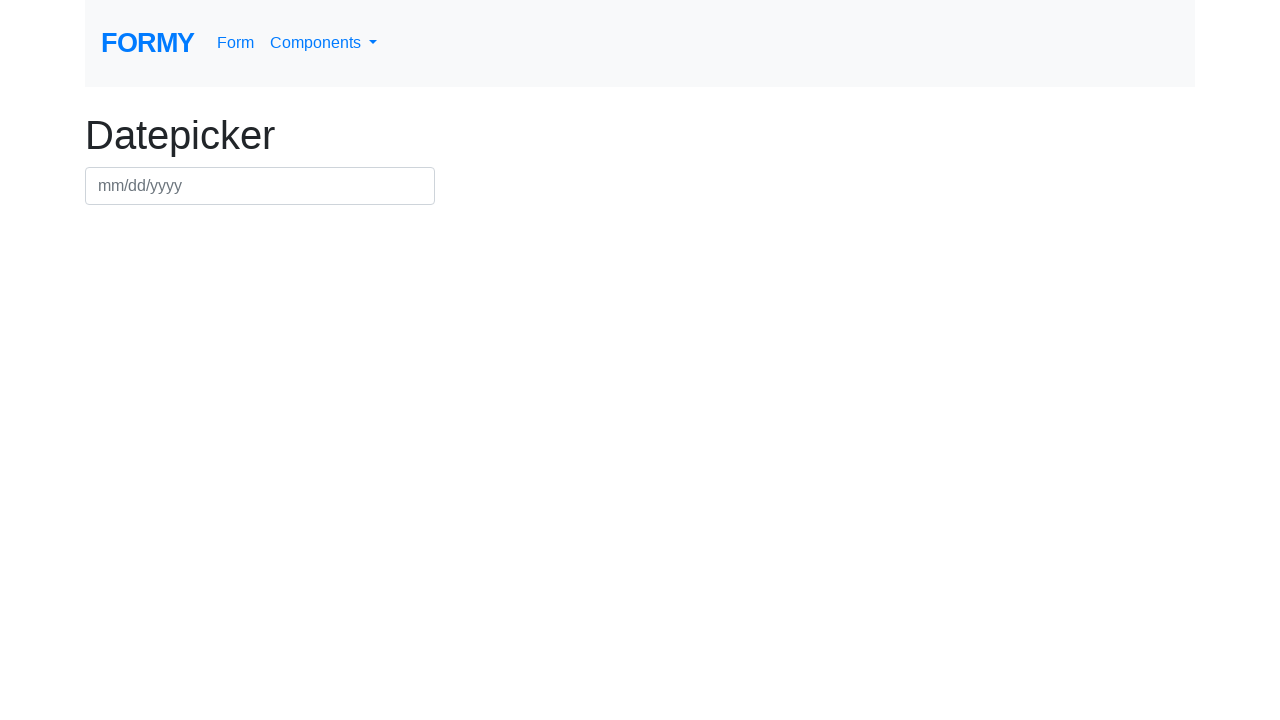

Filled date picker field with '01/01/2024' on .form-control
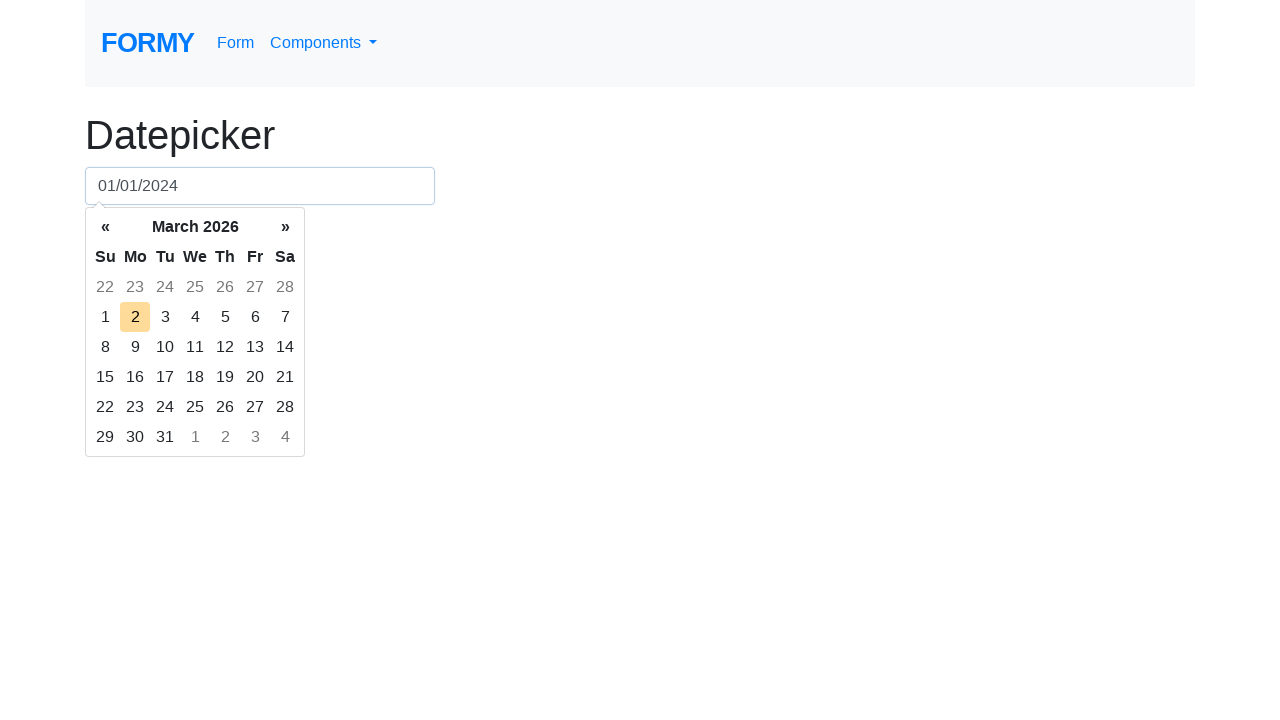

Pressed Enter to confirm date selection on .form-control
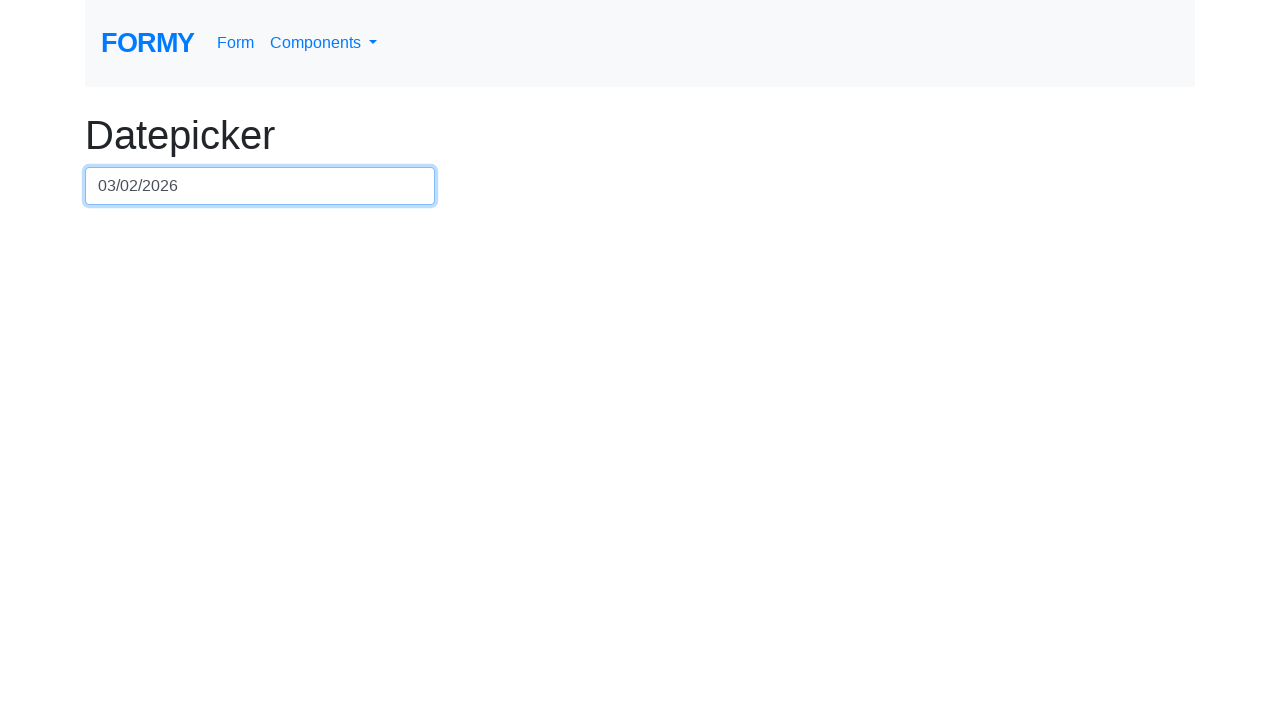

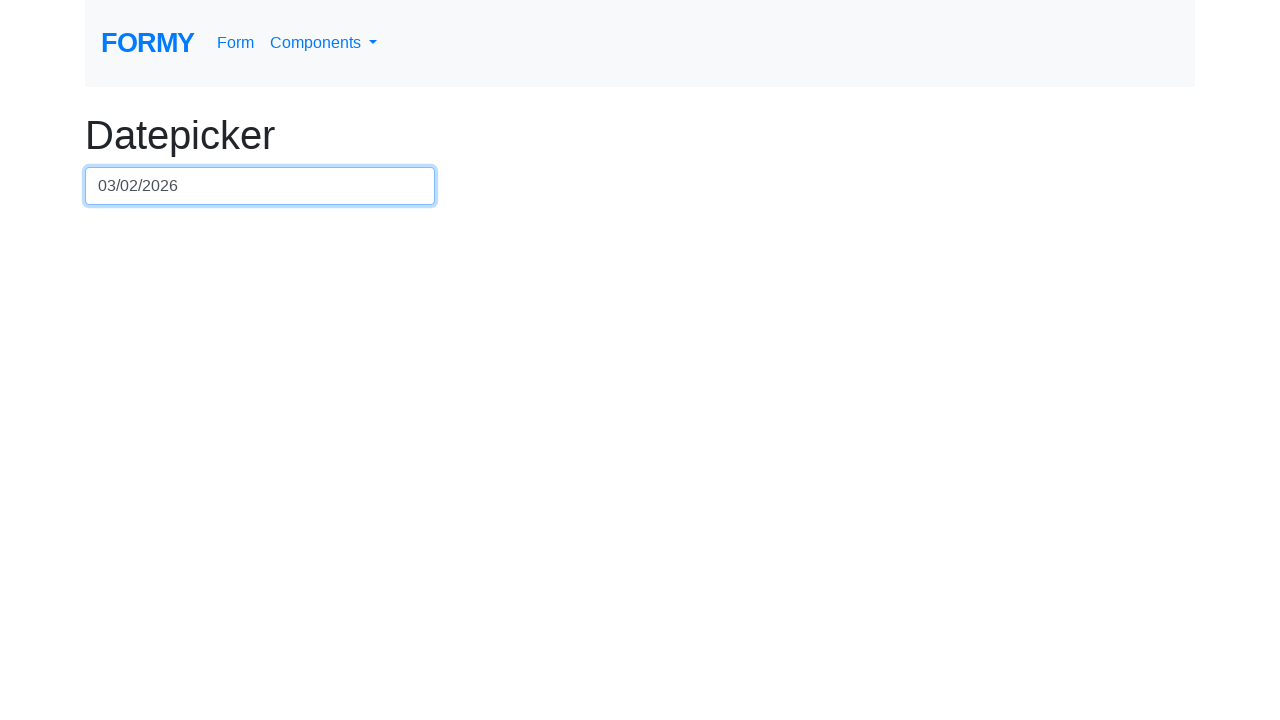